Tests browser window handle switching by clicking a link that opens a new window, then switching to the new window and verifying the page title.

Starting URL: https://practice.cydeo.com/windows

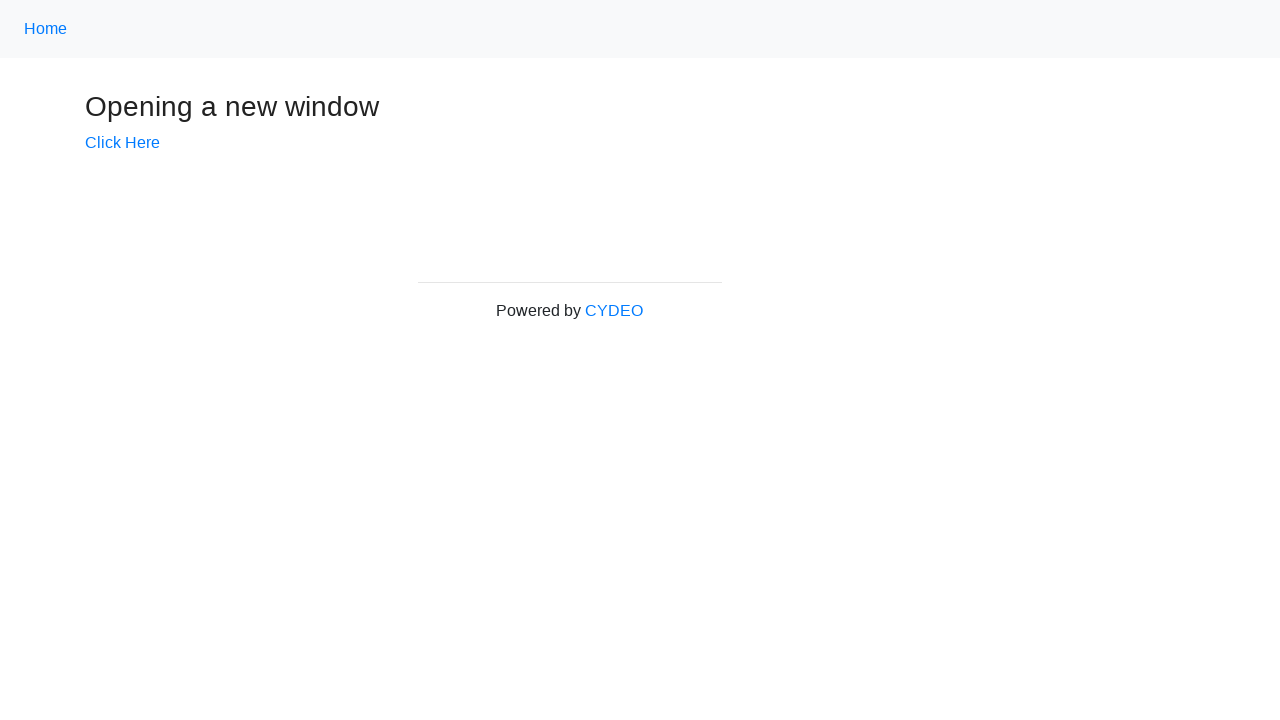

Clicked 'Click Here' link to open new window at (122, 143) on text=Click Here
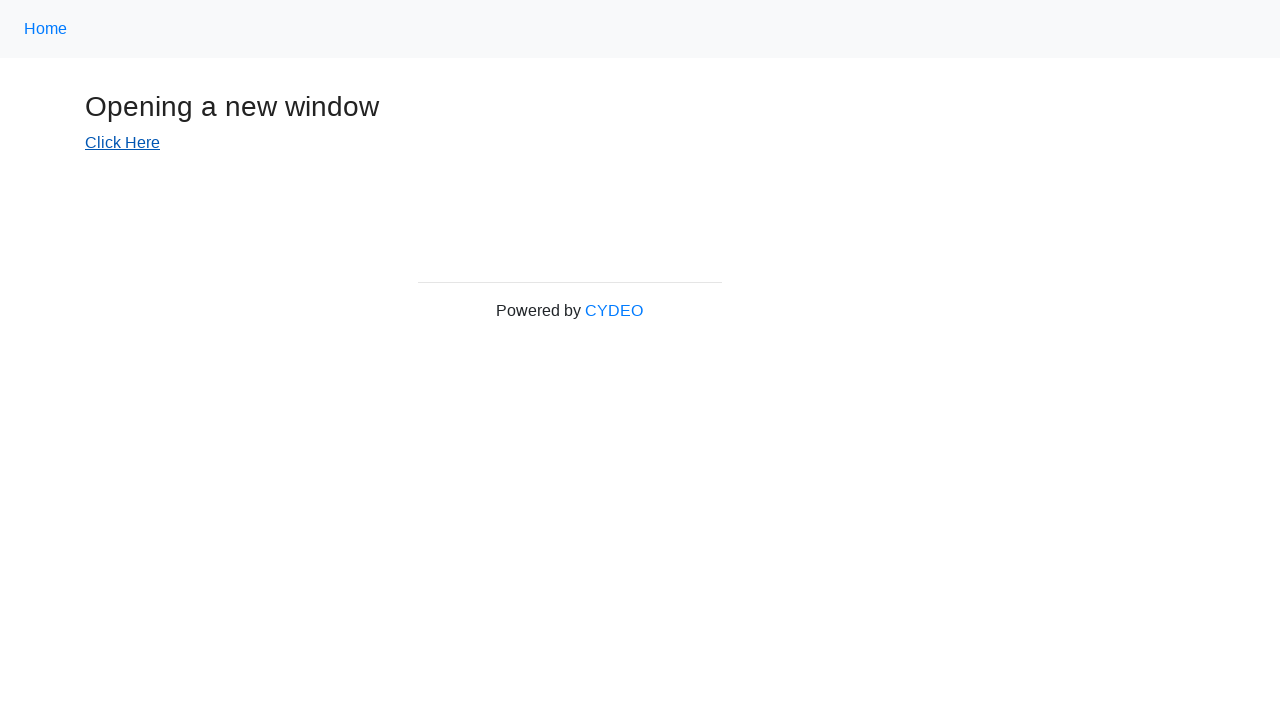

New window opened and captured
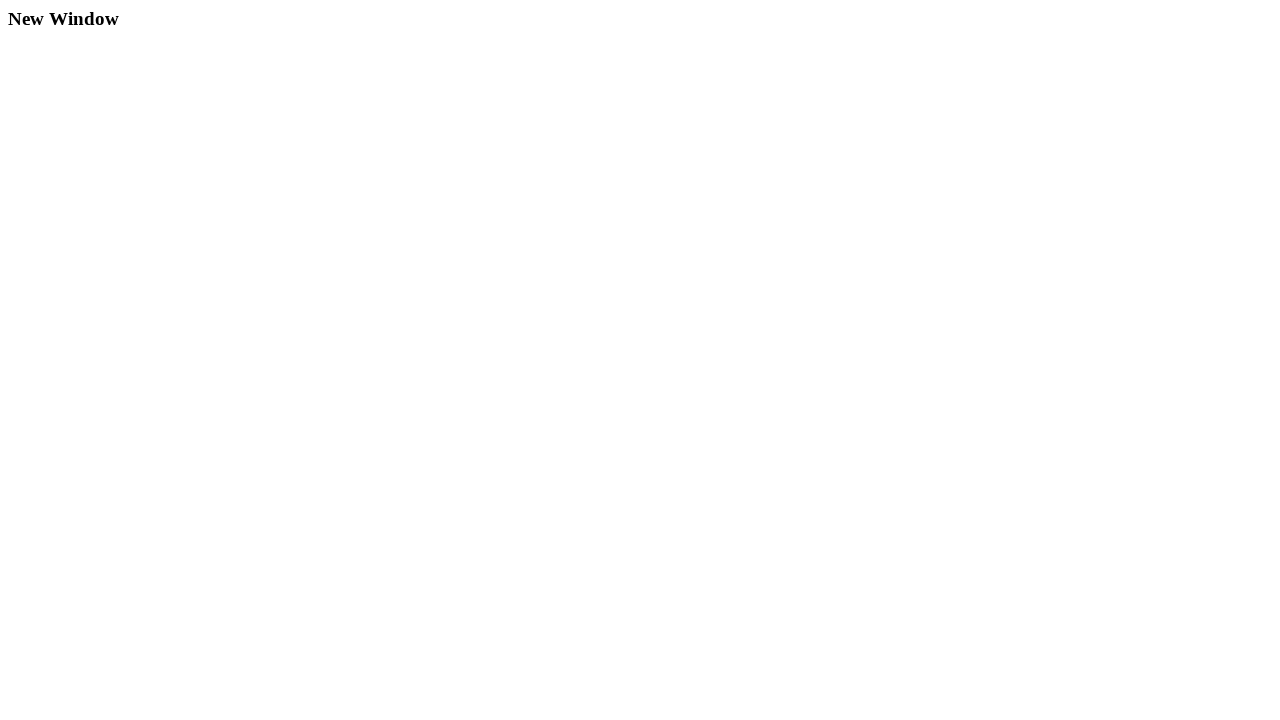

New page finished loading
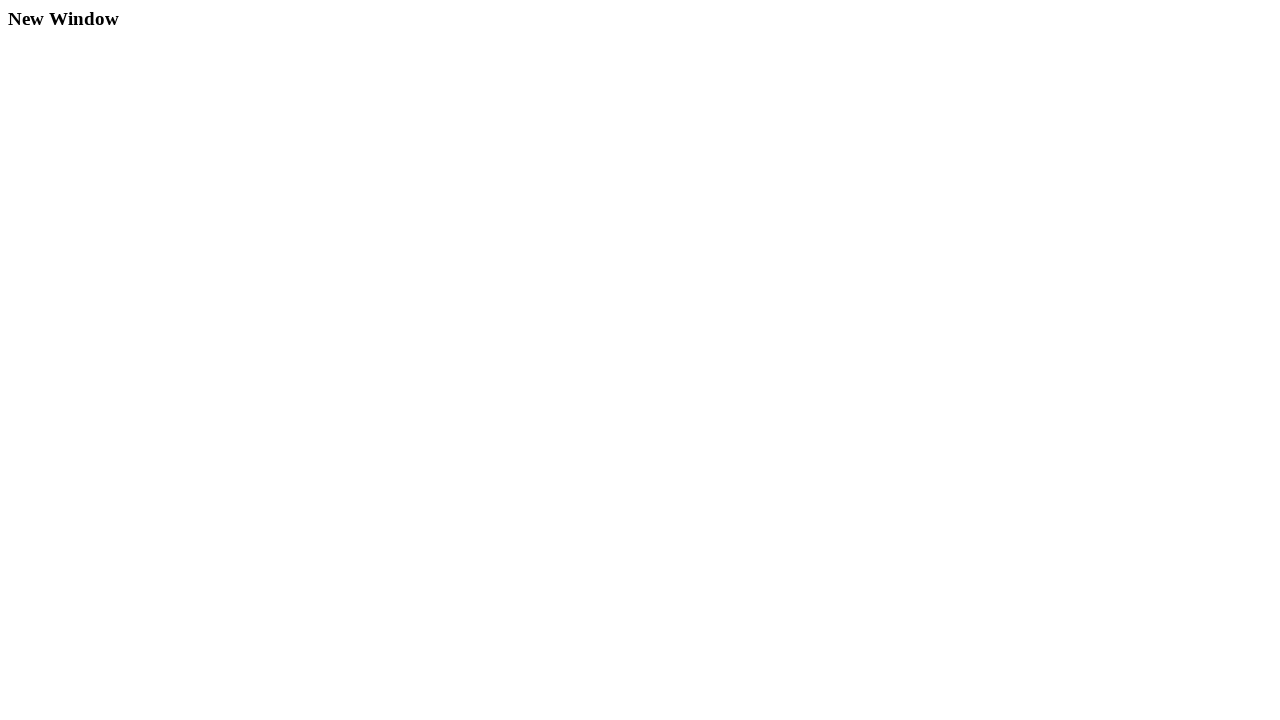

Retrieved new window title: New Window
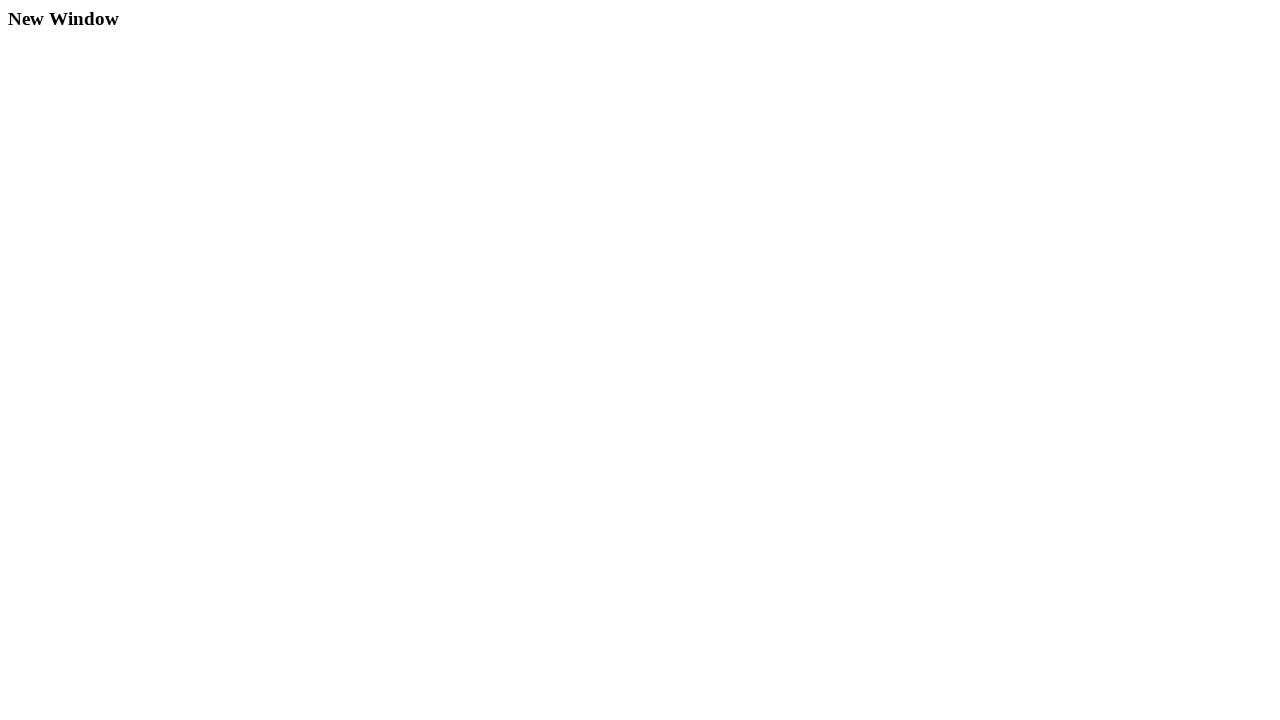

Verified body element is visible on new page
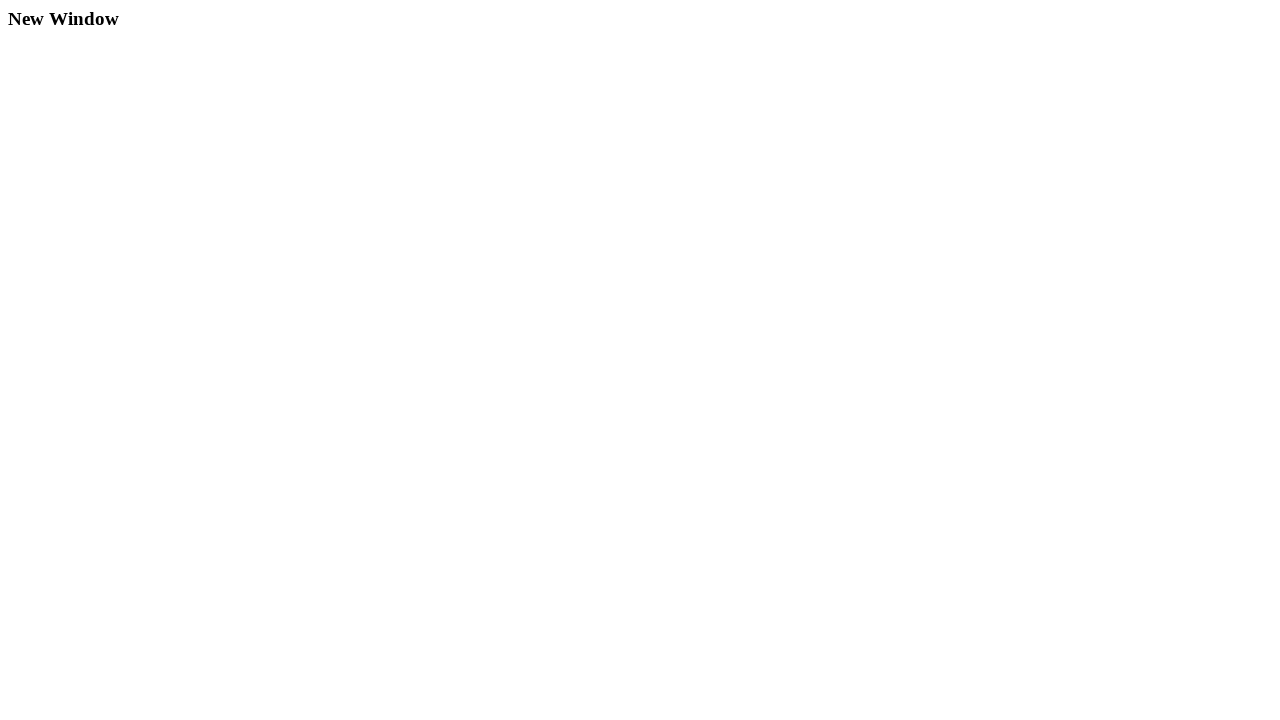

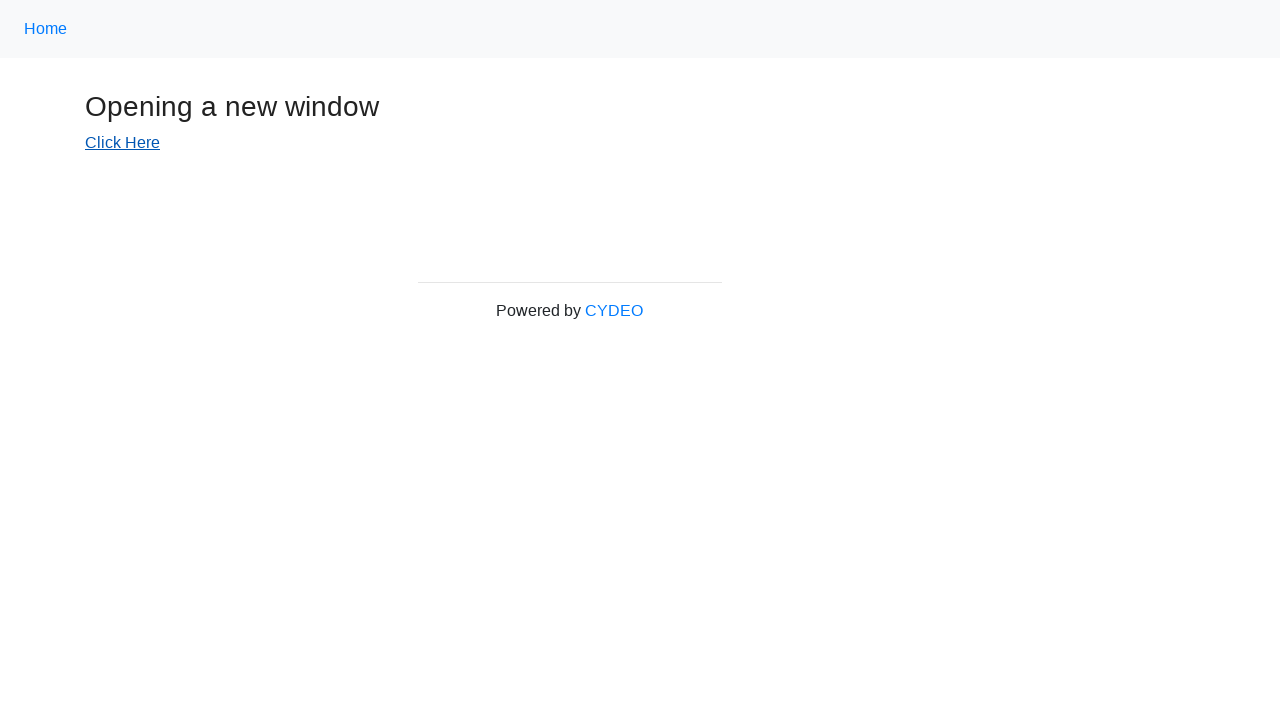